Tests that exactly 6 products are displayed on the inventory page after logging in with standard user credentials

Starting URL: https://www.saucedemo.com/

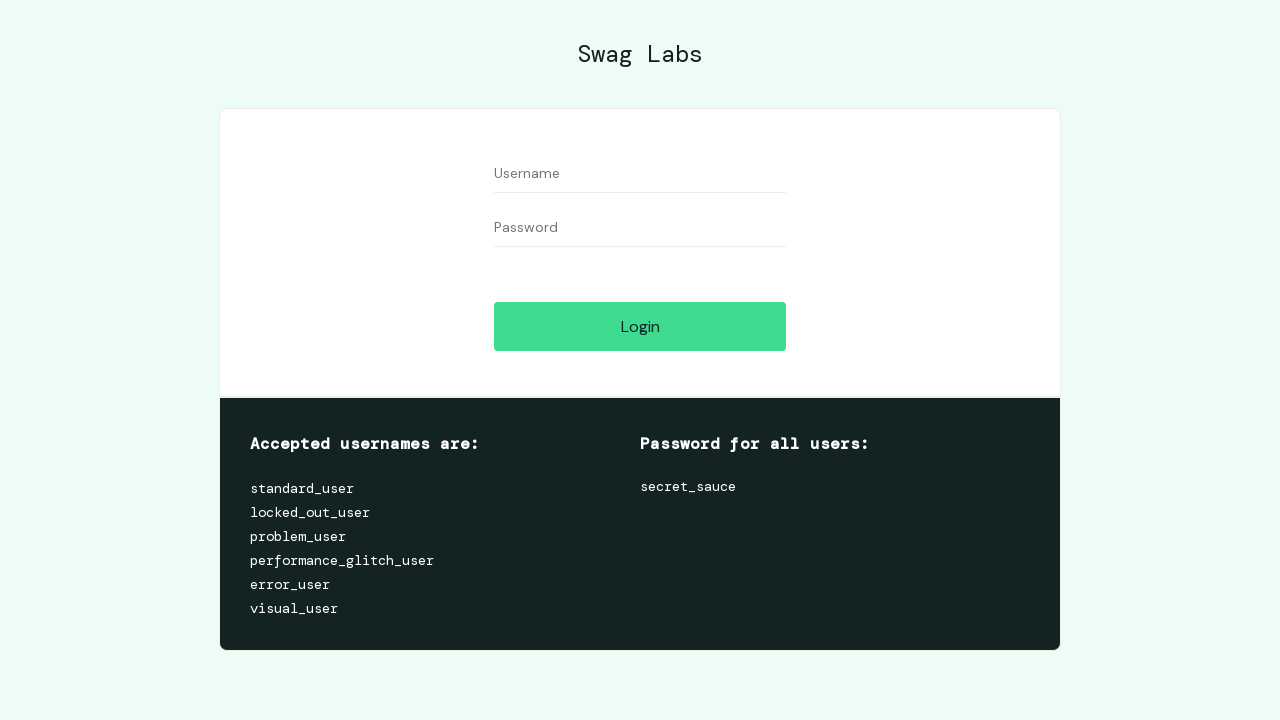

Filled username field with 'standard_user' on input[data-test='username']
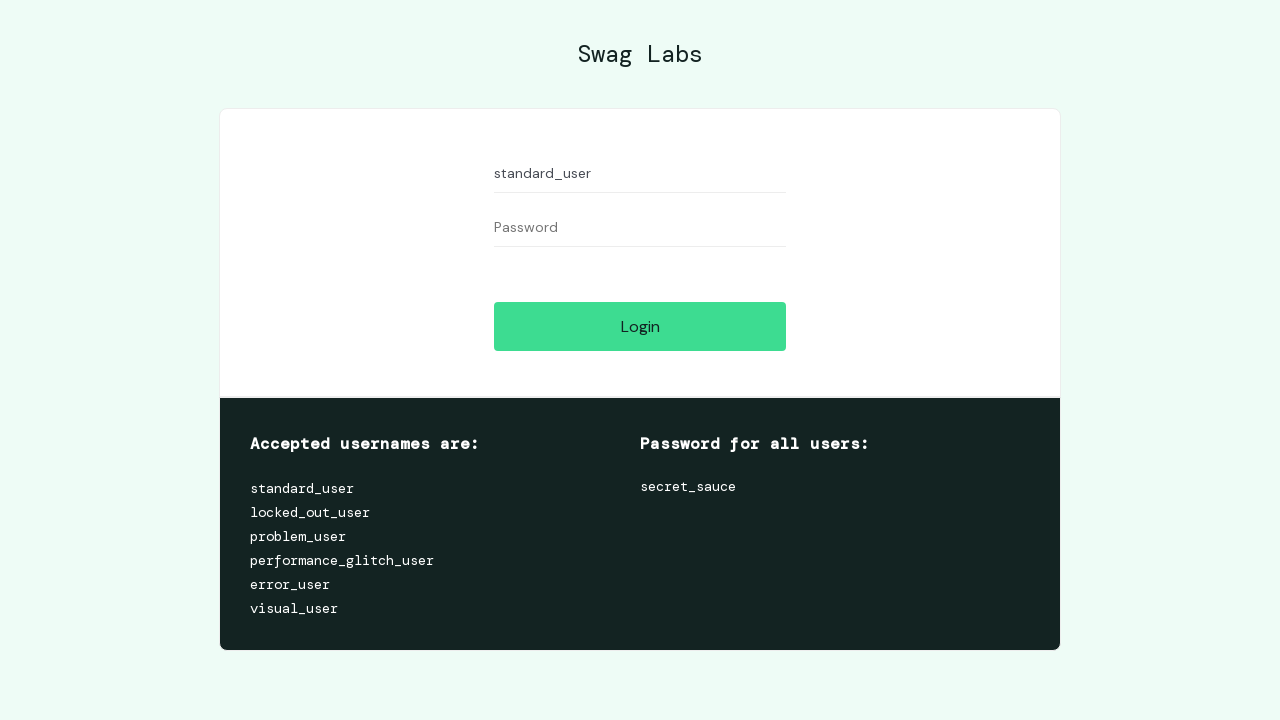

Filled password field with 'secret_sauce' on input[data-test='password']
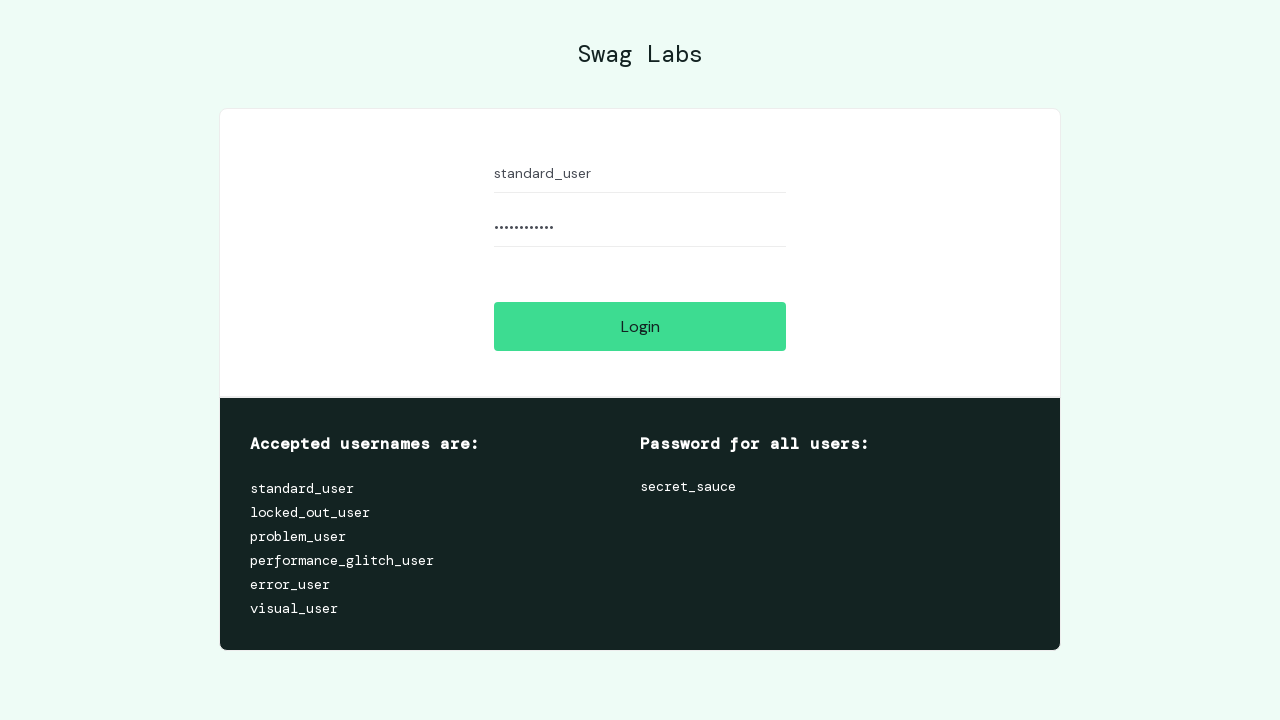

Clicked login button at (640, 326) on input[data-test='login-button']
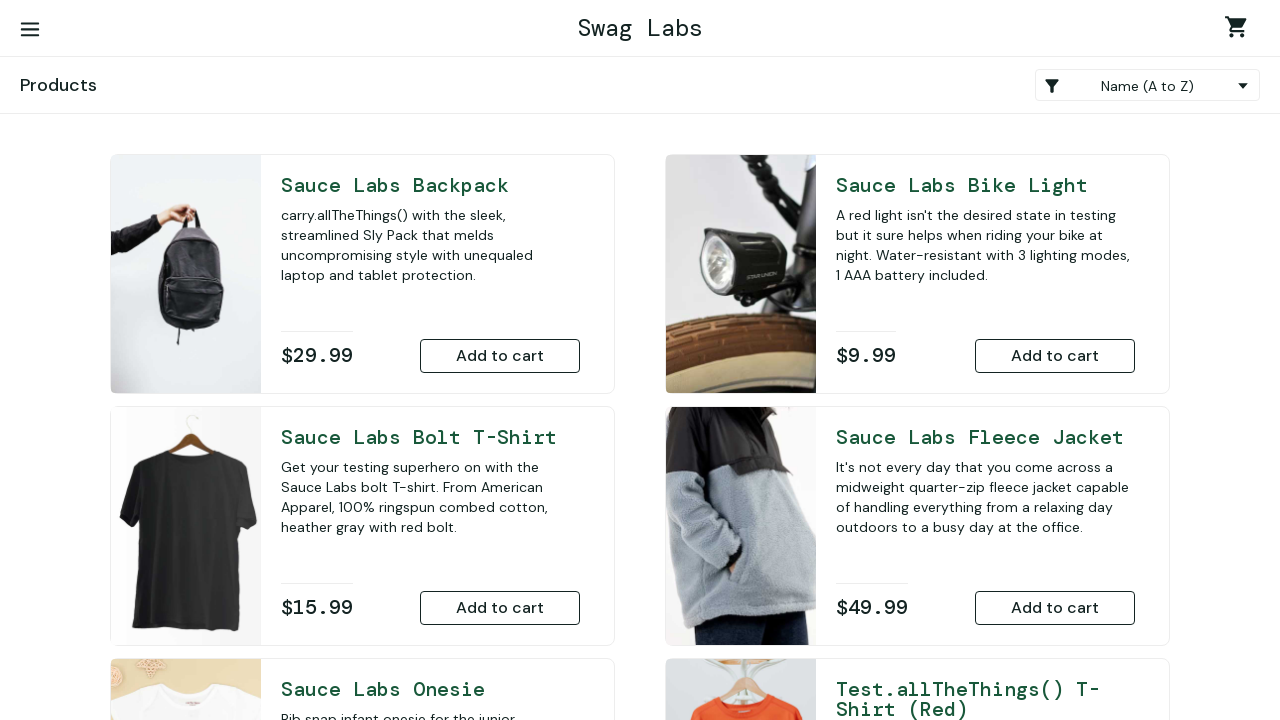

Inventory page loaded with product items visible
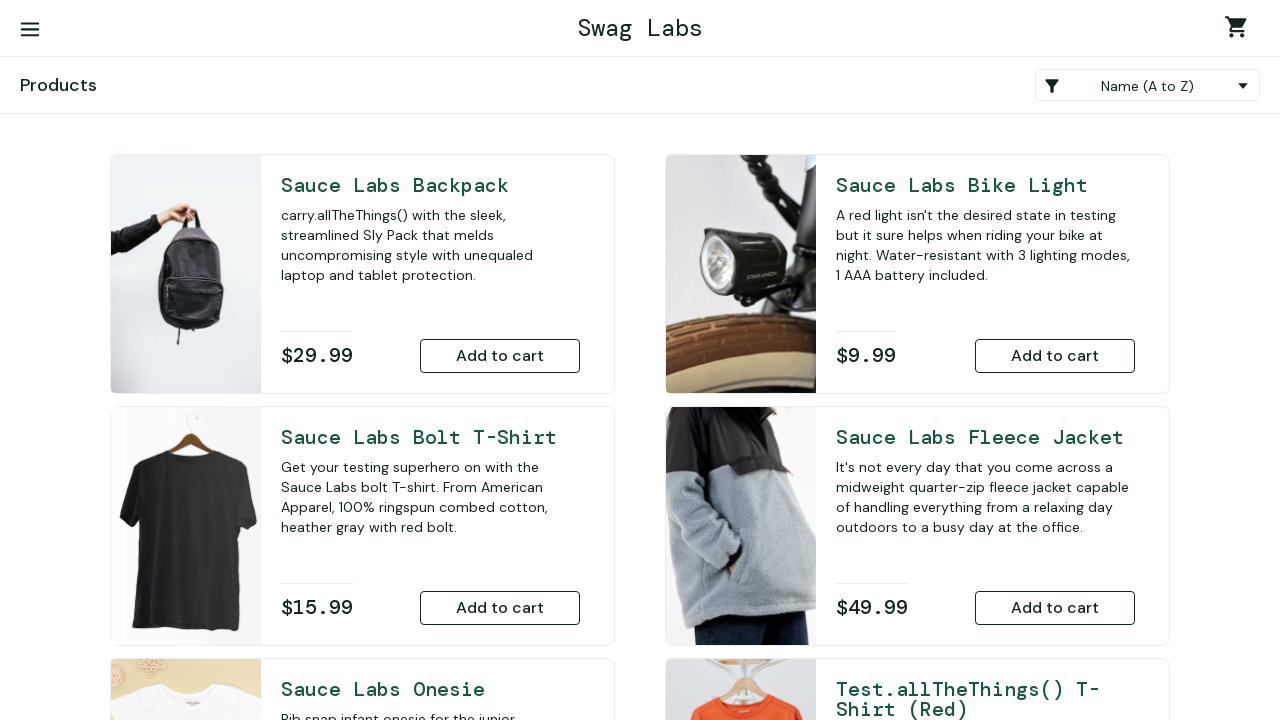

Retrieved all product items from inventory page
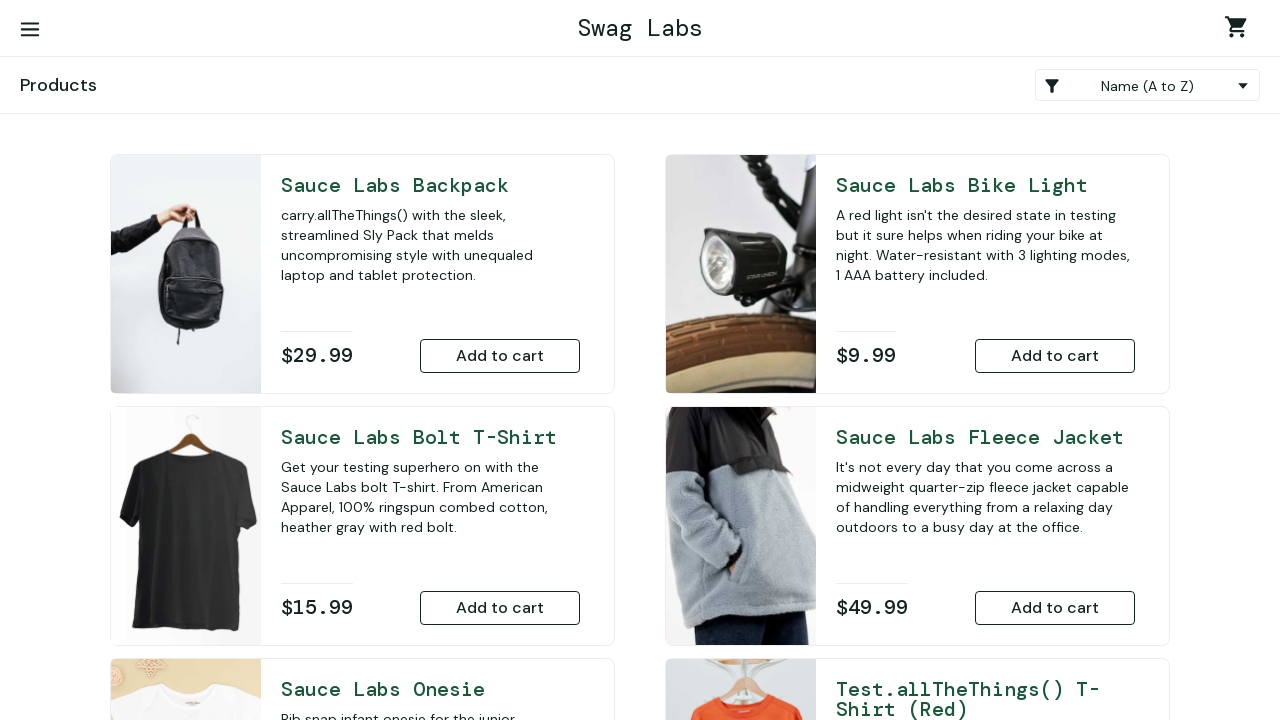

Verified that exactly 6 products are displayed
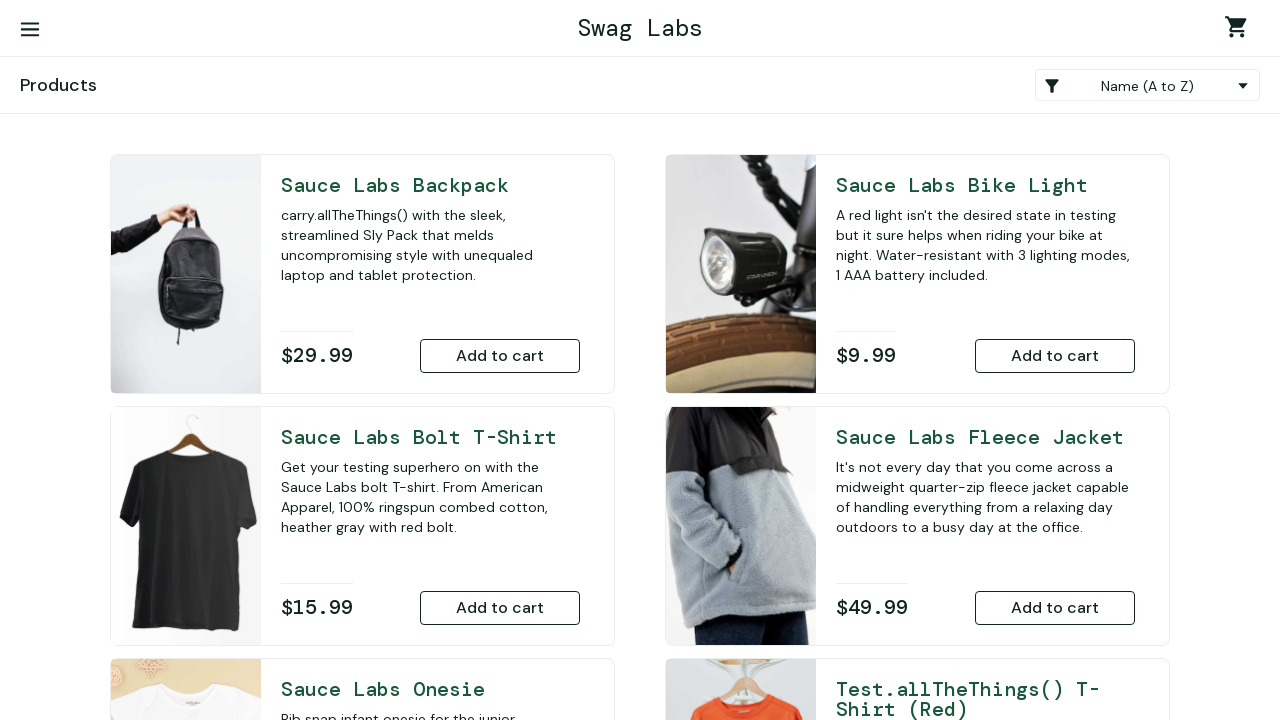

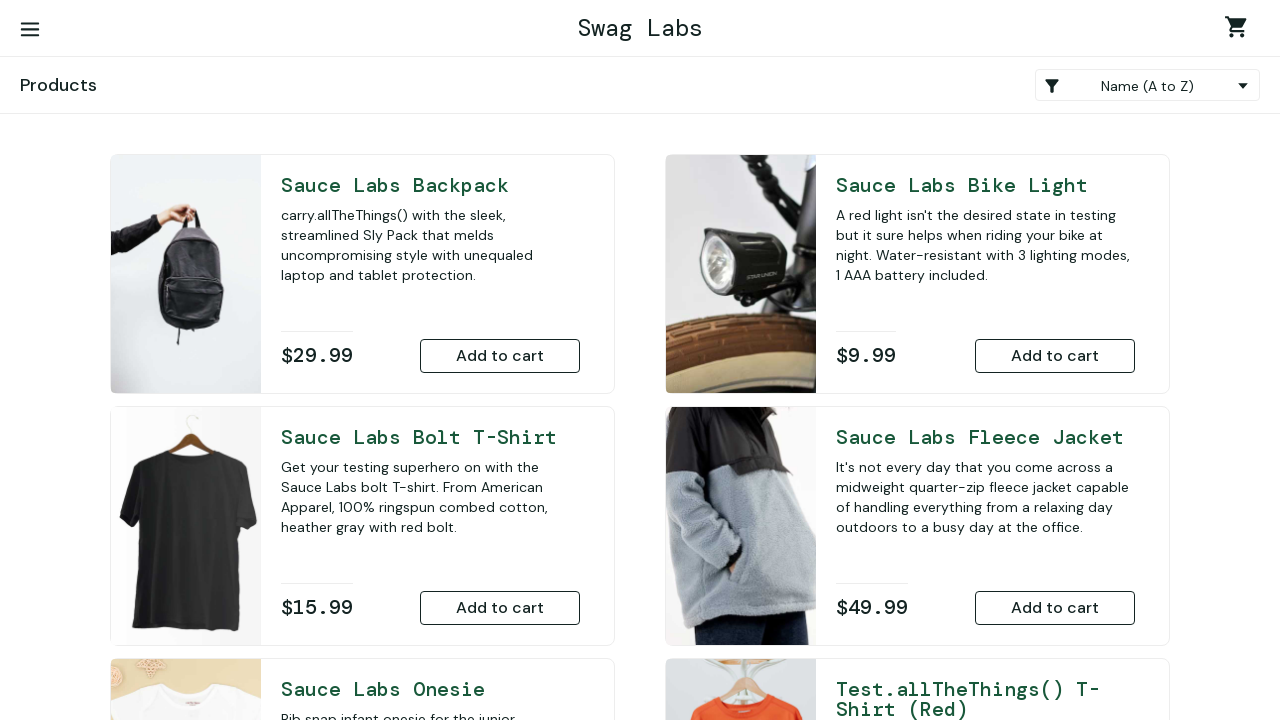